Tests JavaScript prompt alert handling by clicking the prompt button, entering text into the alert, and accepting it

Starting URL: https://the-internet.herokuapp.com/javascript_alerts

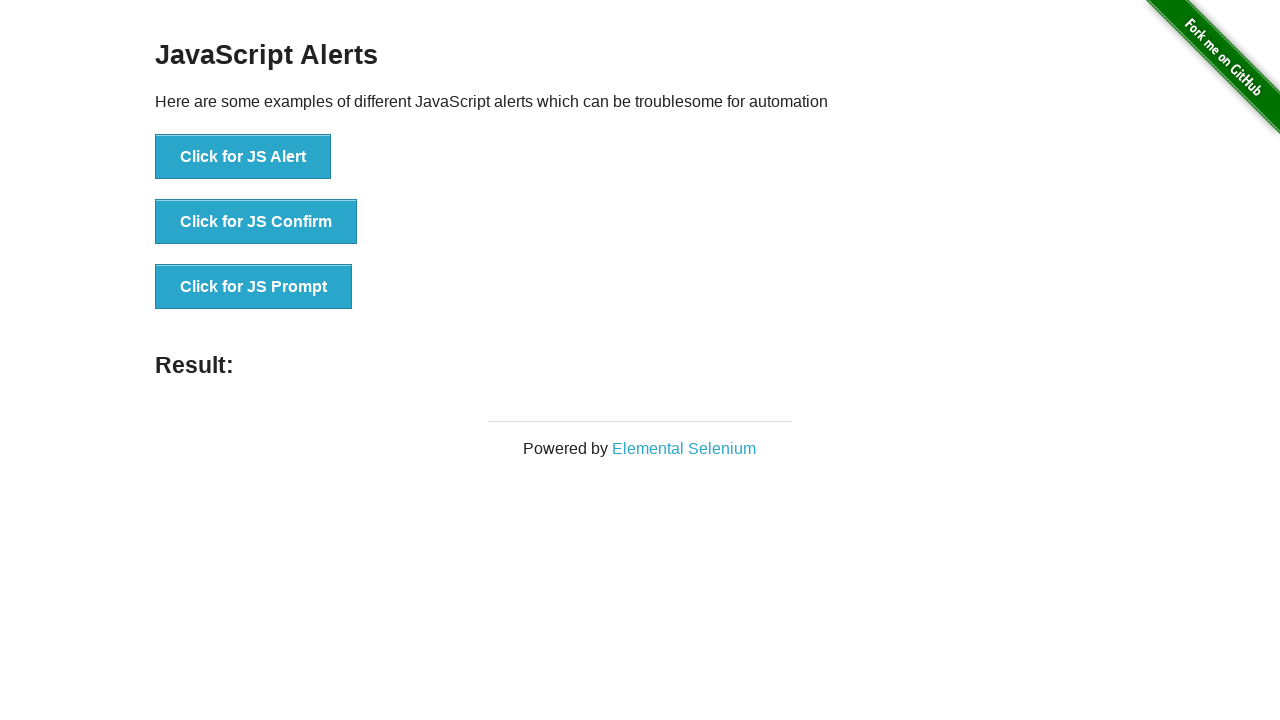

Clicked the JS Prompt button to trigger the alert at (254, 287) on xpath=//button[text()='Click for JS Prompt']
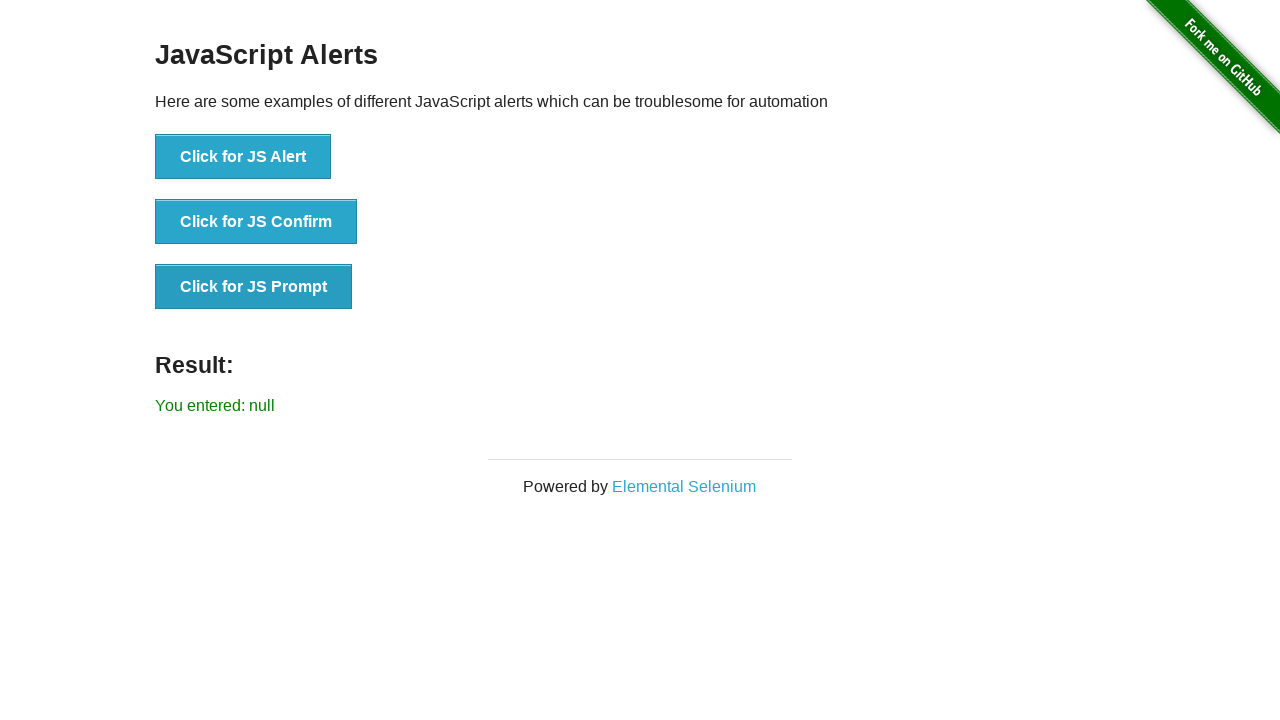

Set up dialog handler to accept prompt with text 'Nathaniel'
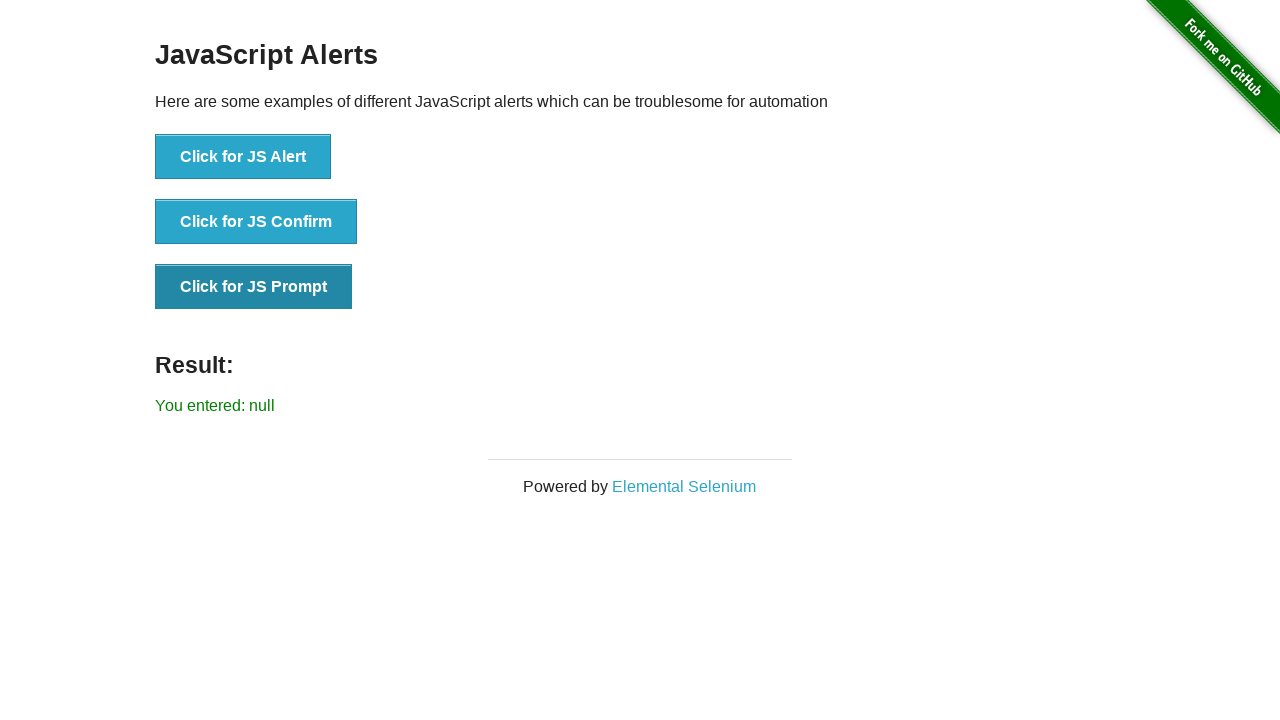

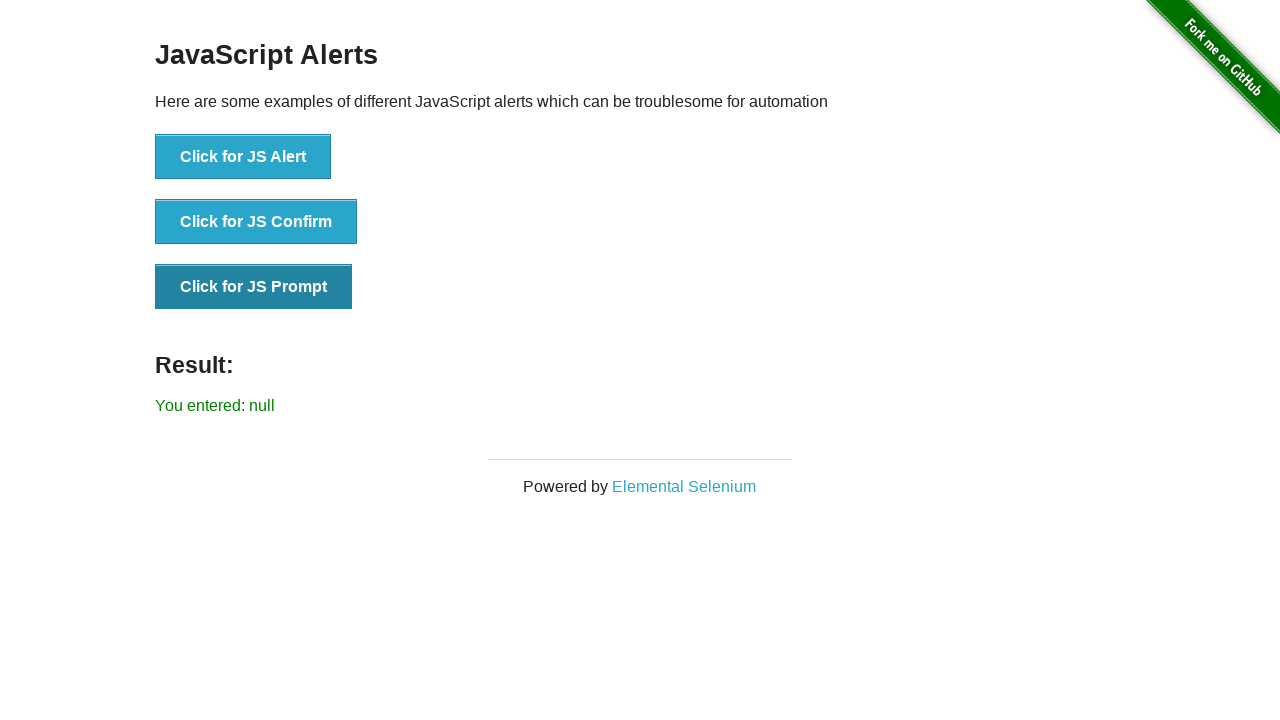